Tests responsive design by changing viewport to mobile size and checking for mobile navigation functionality

Starting URL: https://playwright.dev/

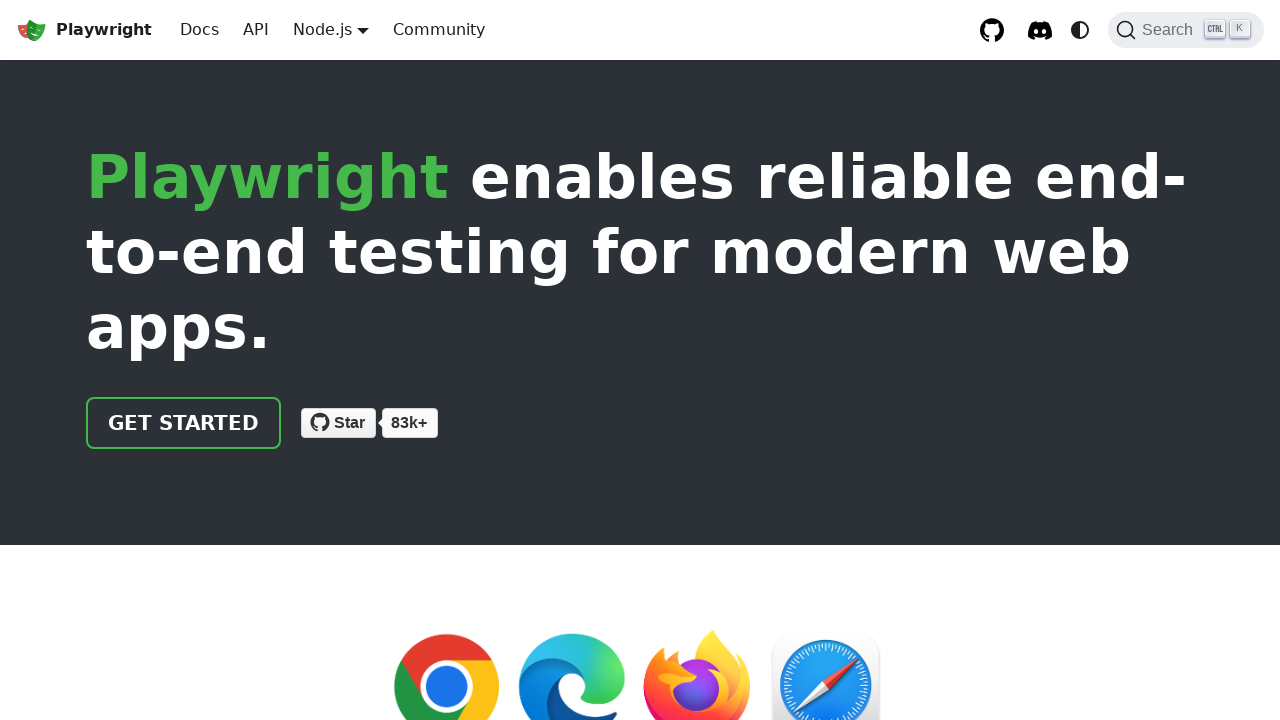

Set viewport to mobile size (375x667)
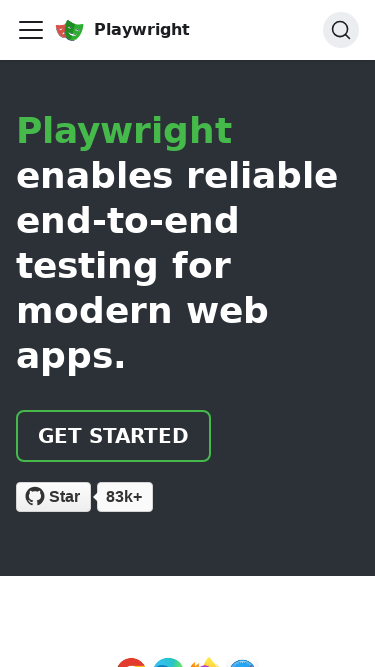

Page body element loaded successfully
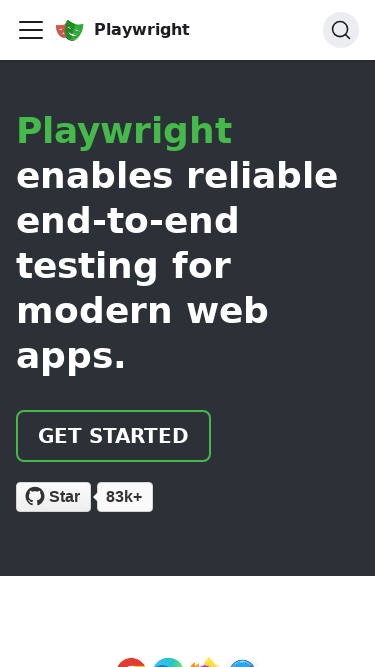

Located mobile navigation toggle button
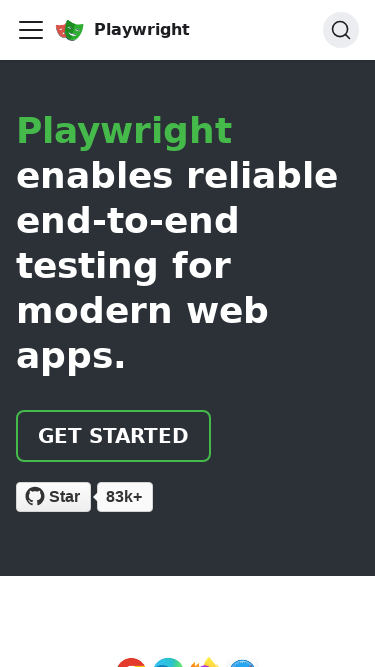

Clicked mobile navigation toggle button at (31, 30) on internal:role=button[name="Toggle navigation"i]
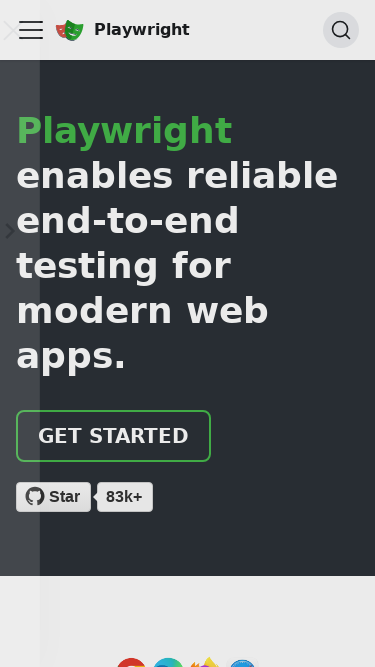

Mobile navigation menu displayed and loaded
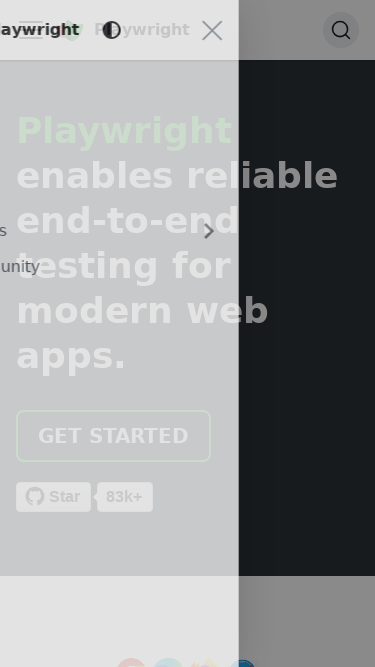

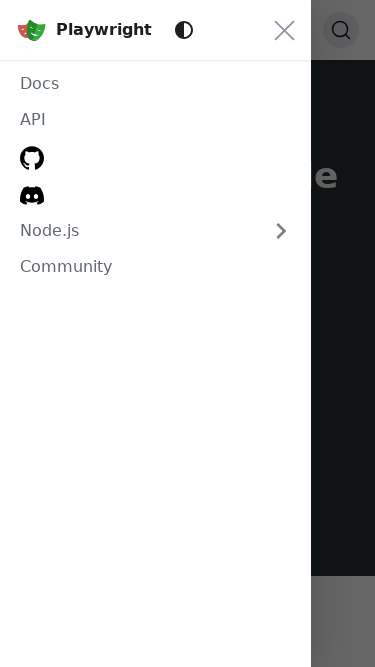